Tests hide/show functionality of an input field, fills a name field, handles a confirmation dialog, and performs a mouse hover action on an element.

Starting URL: https://rahulshettyacademy.com/AutomationPractice/

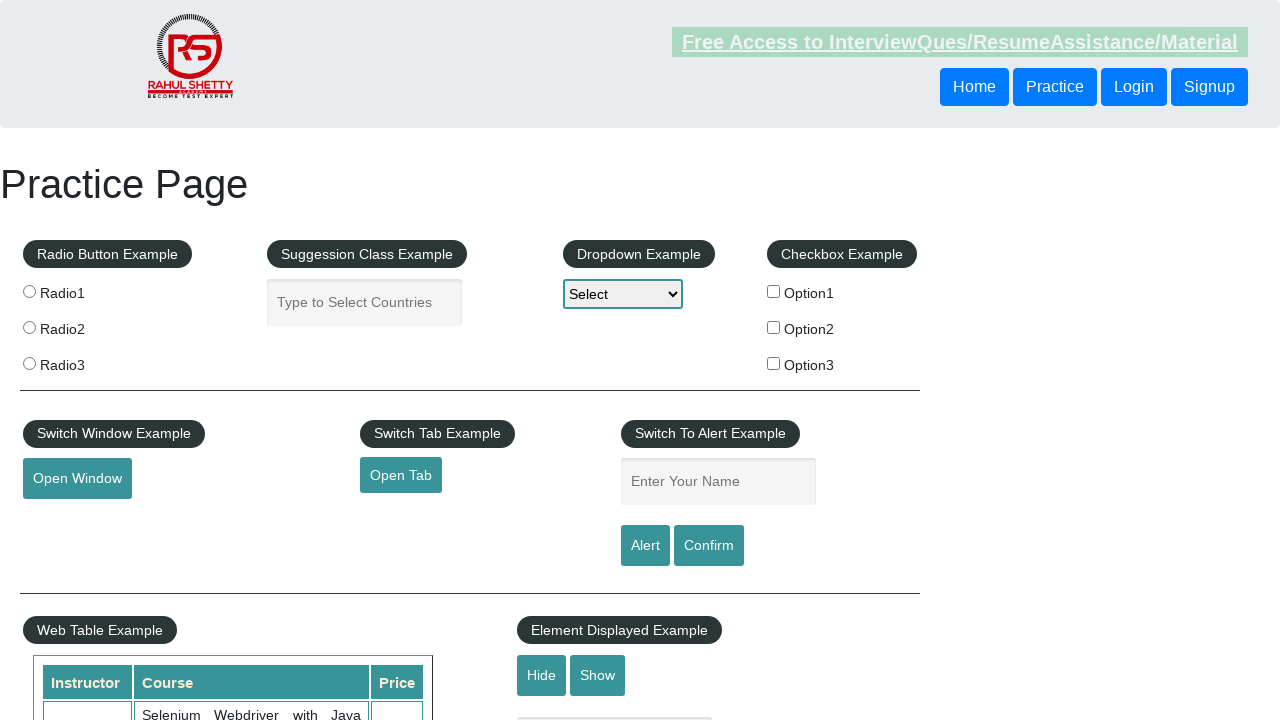

Verified text field is initially visible
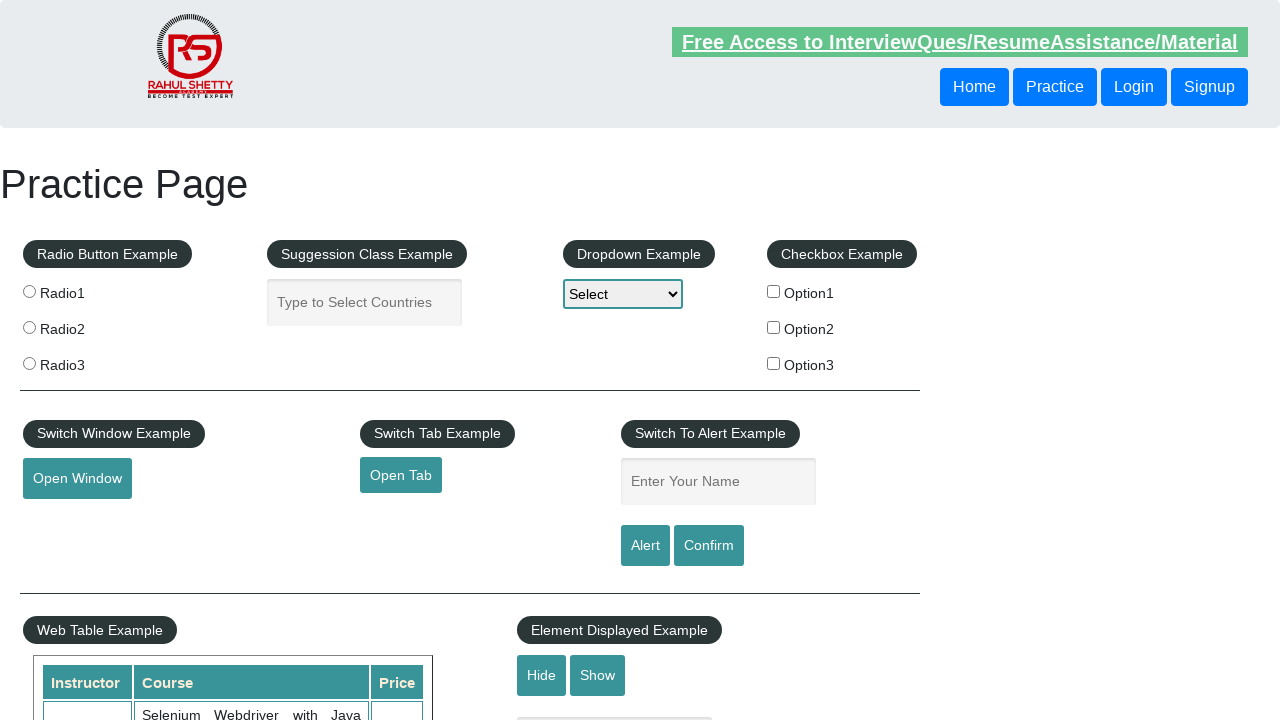

Clicked hide button to hide text field at (542, 675) on #hide-textbox
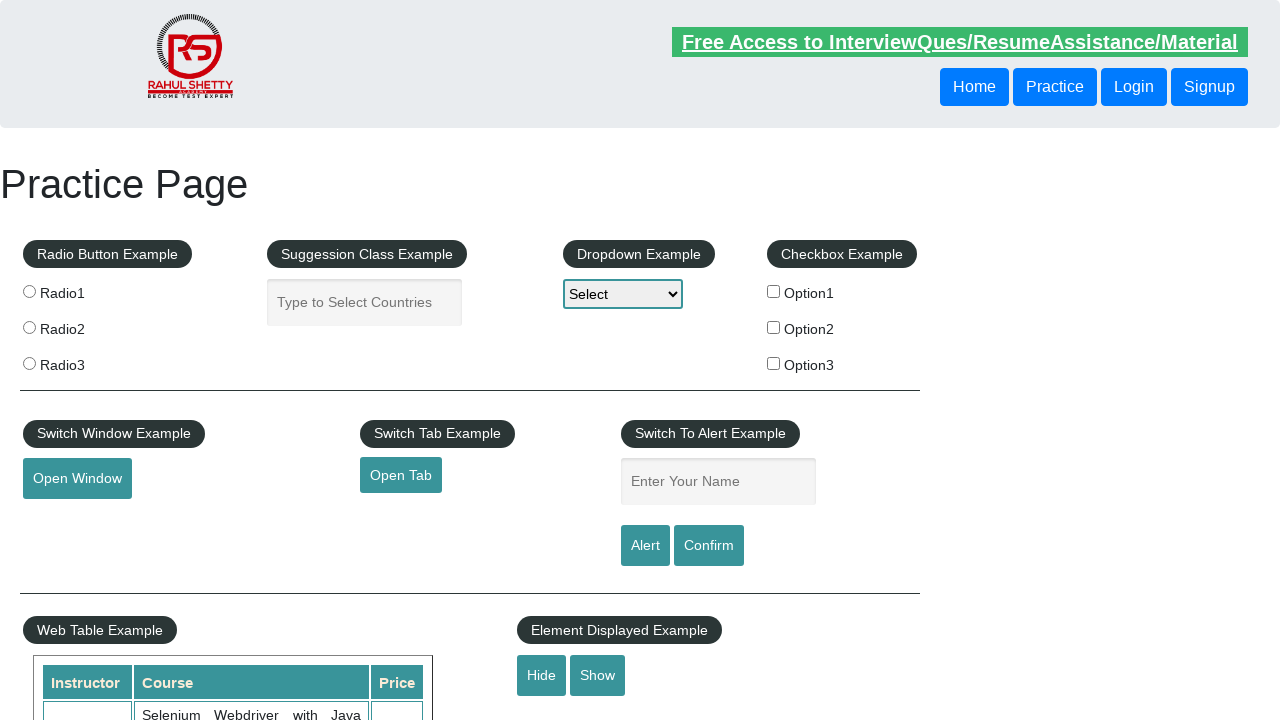

Verified text field is now hidden
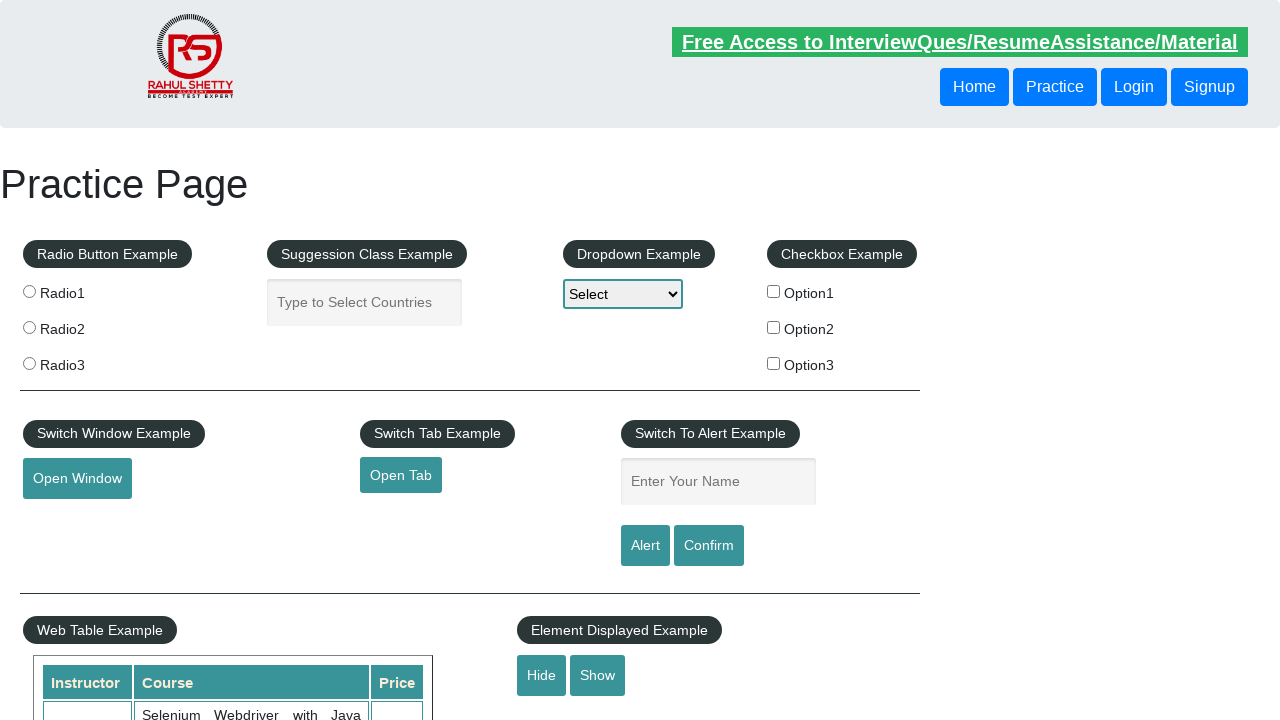

Typed 'Hafiz' into name field on #name
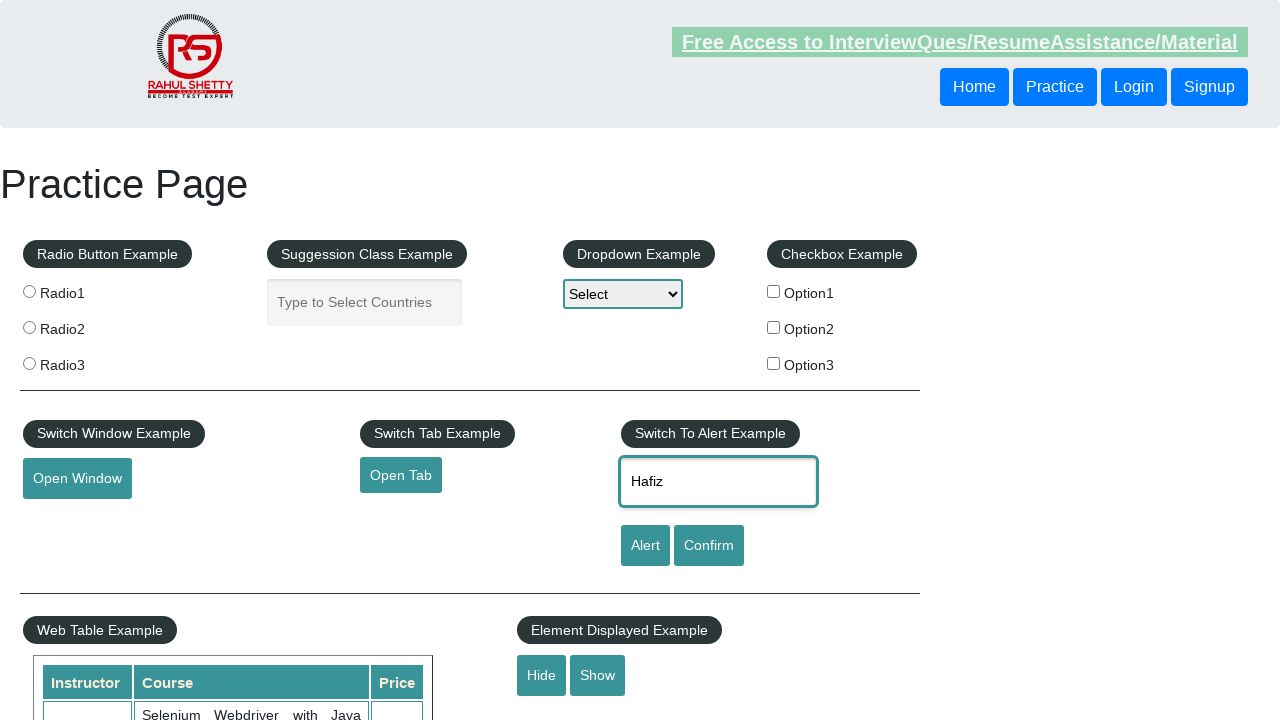

Set up dialog handler to accept confirmation dialogs
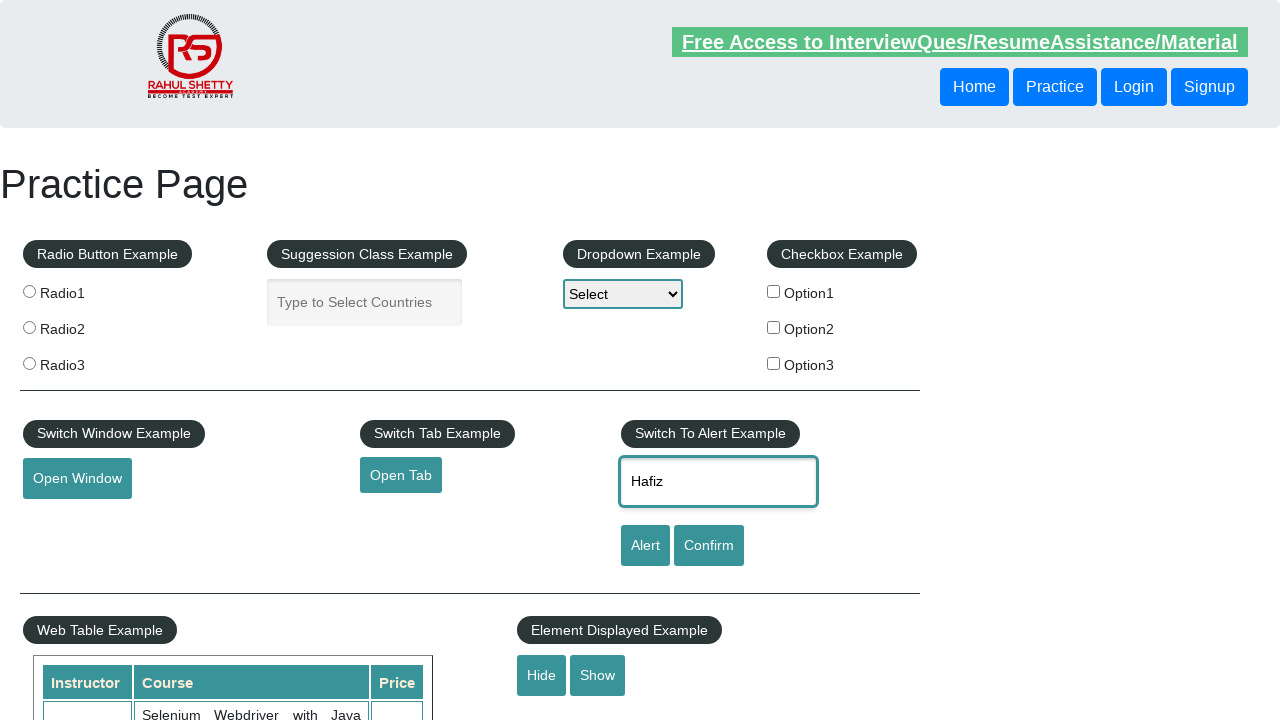

Clicked confirm button and accepted confirmation dialog at (709, 546) on #confirmbtn
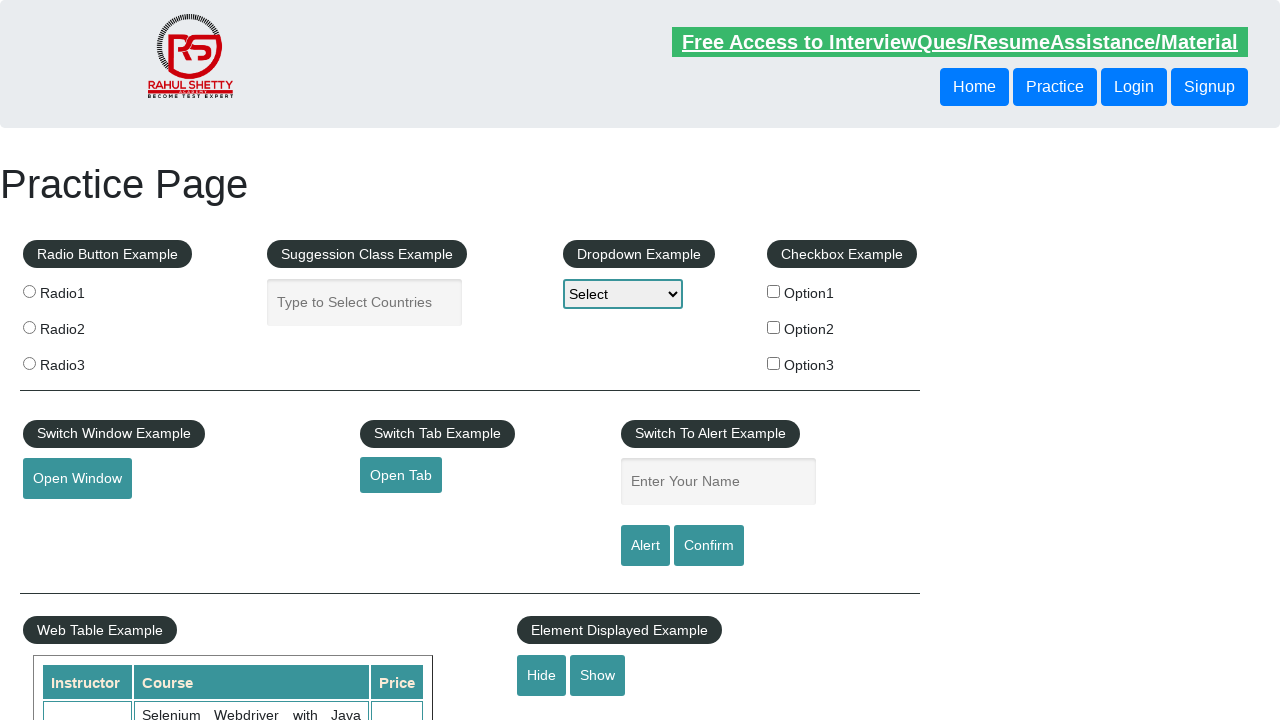

Hovered over mouse hover element at (83, 361) on #mousehover
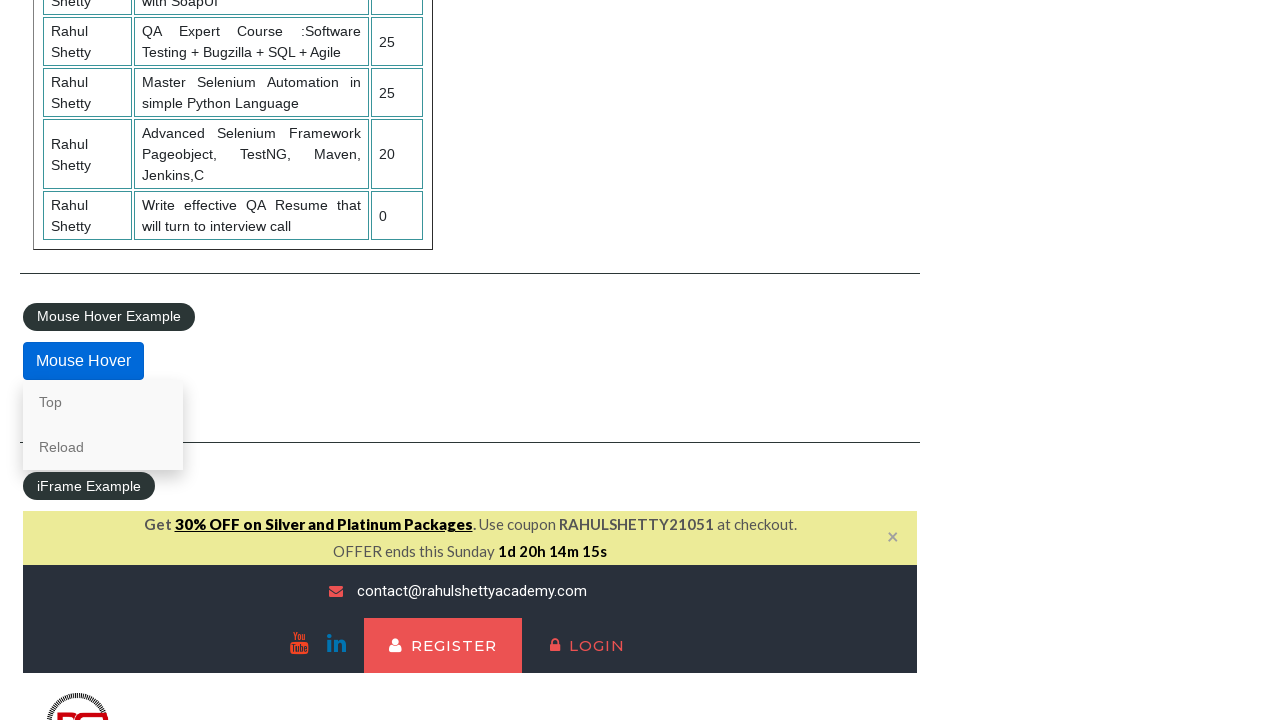

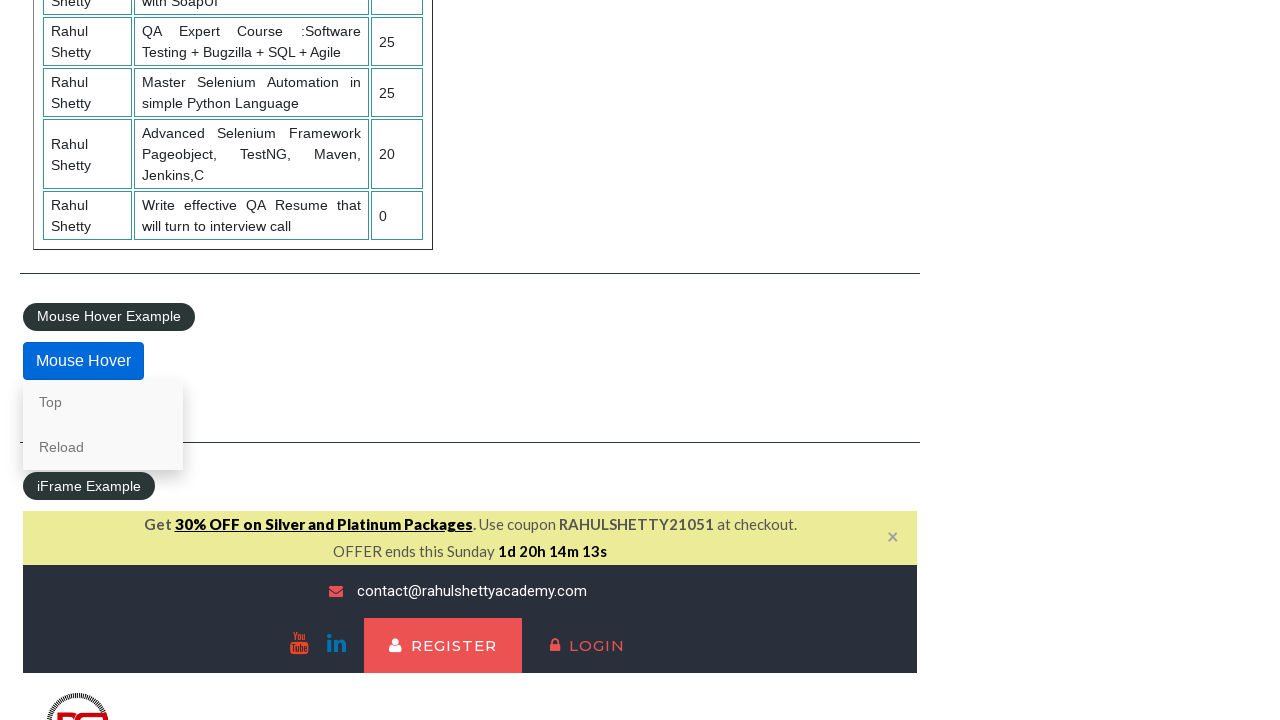